Tests single dropdown selection functionality by selecting "Tuesday" from a dropdown menu

Starting URL: https://www.lambdatest.com/selenium-playground/select-dropdown-demo

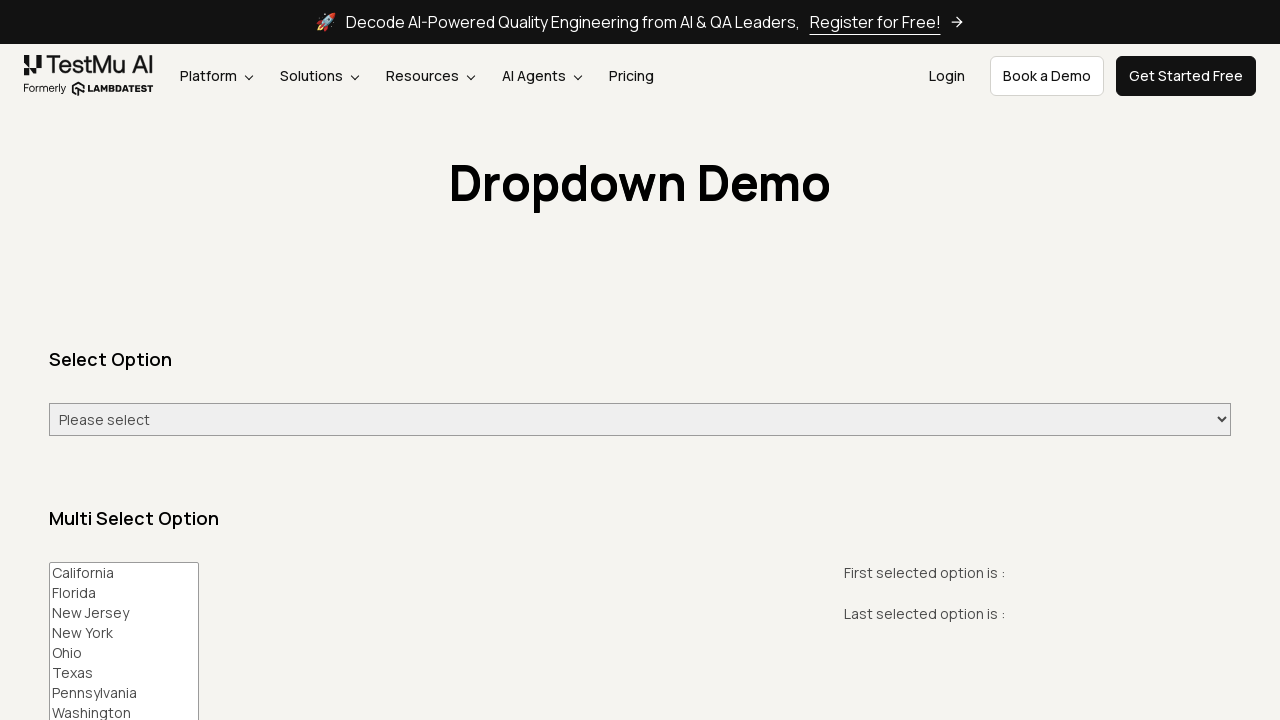

Navigated to select dropdown demo page
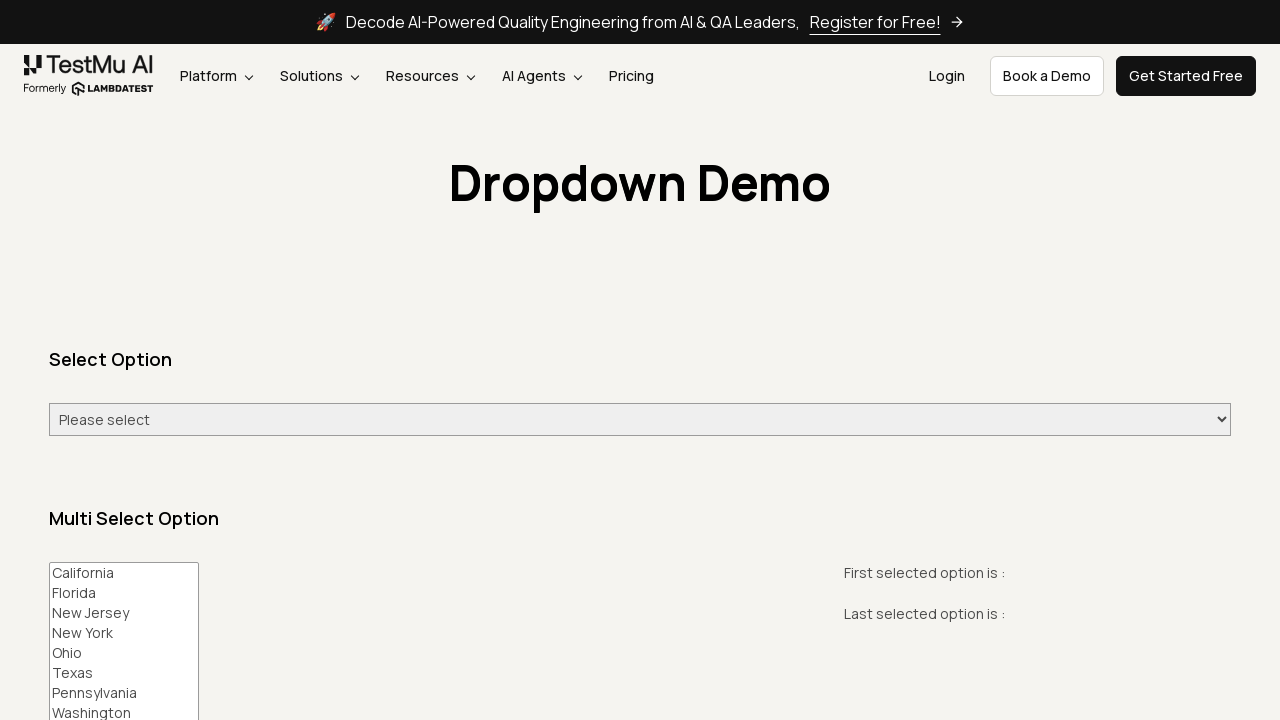

Selected 'Tuesday' from the dropdown menu on #select-demo
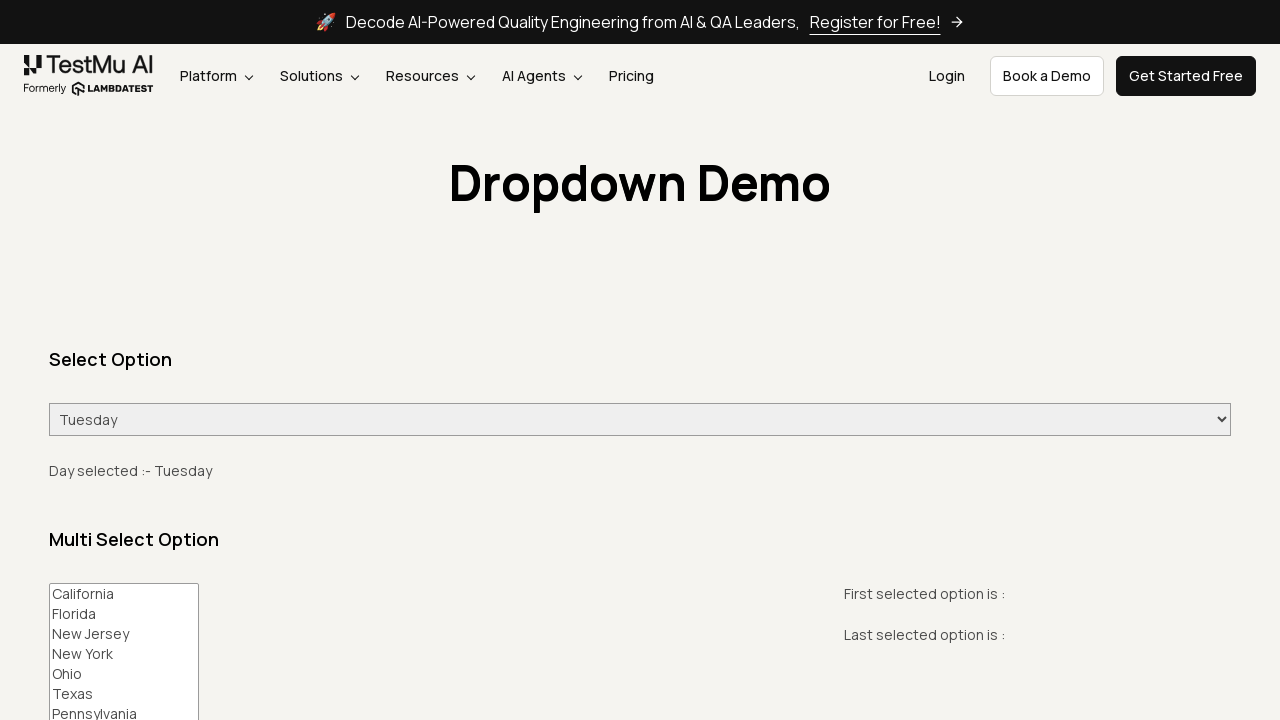

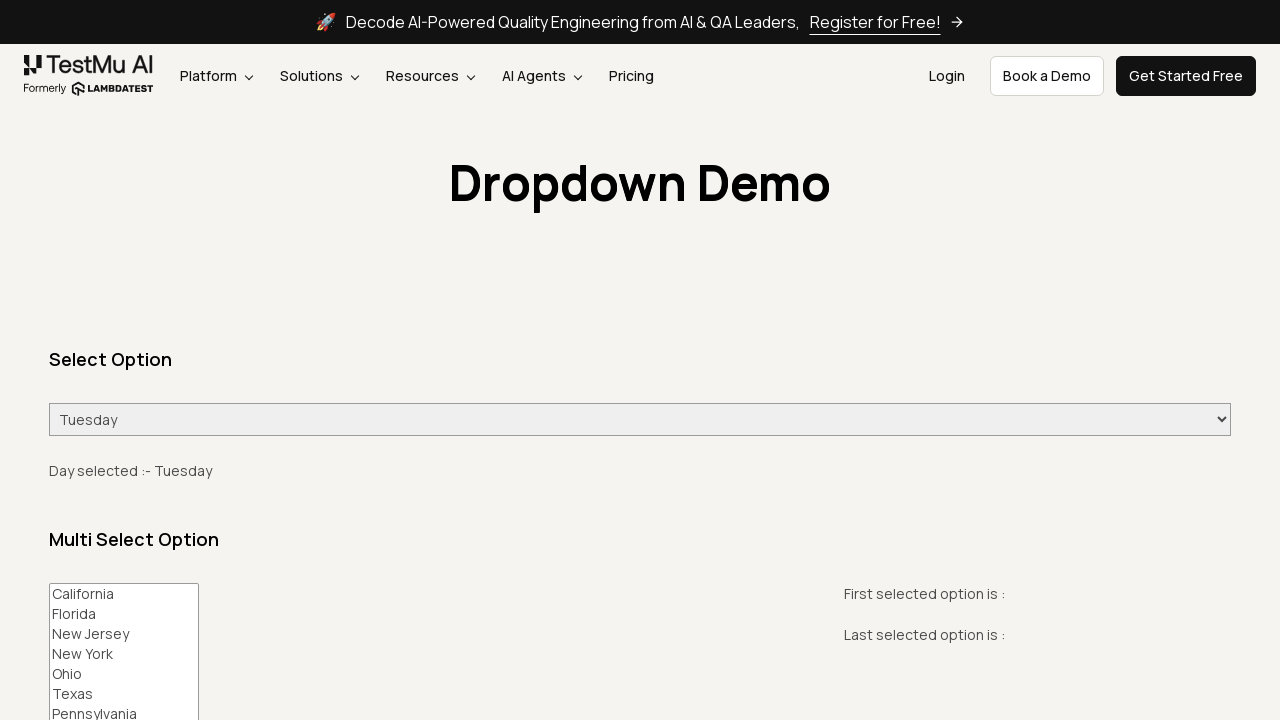